Tests that clicking the Due column header sorts the table data in ascending order by verifying the Due values are sorted from lowest to highest

Starting URL: http://the-internet.herokuapp.com/tables

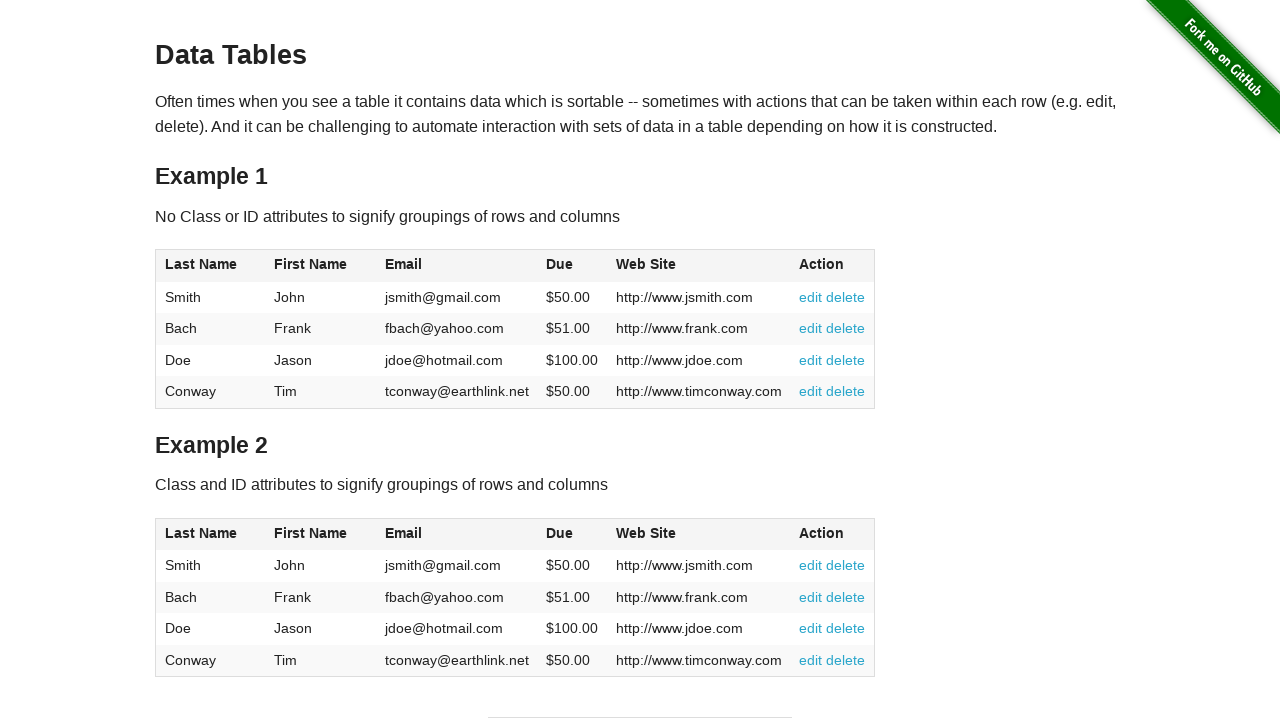

Clicked Due column header to sort table ascending at (572, 266) on #table1 thead tr th:nth-of-type(4)
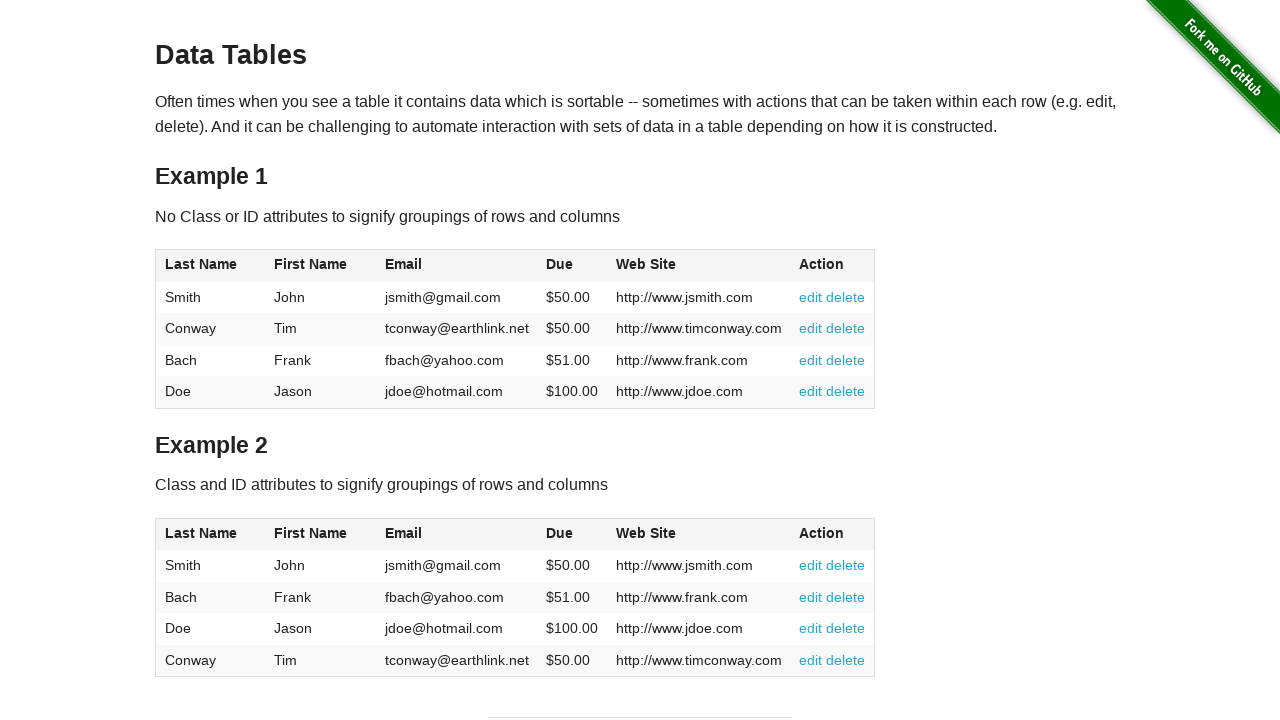

Table Due column data loaded and ready for verification
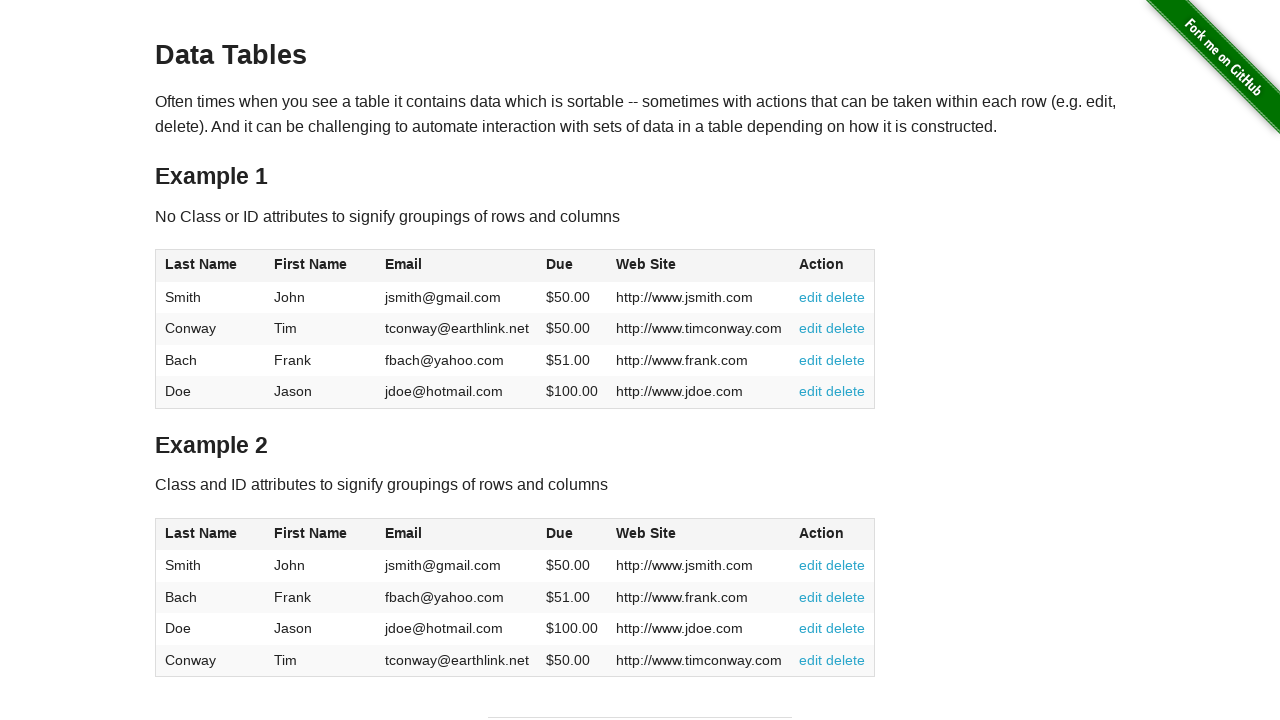

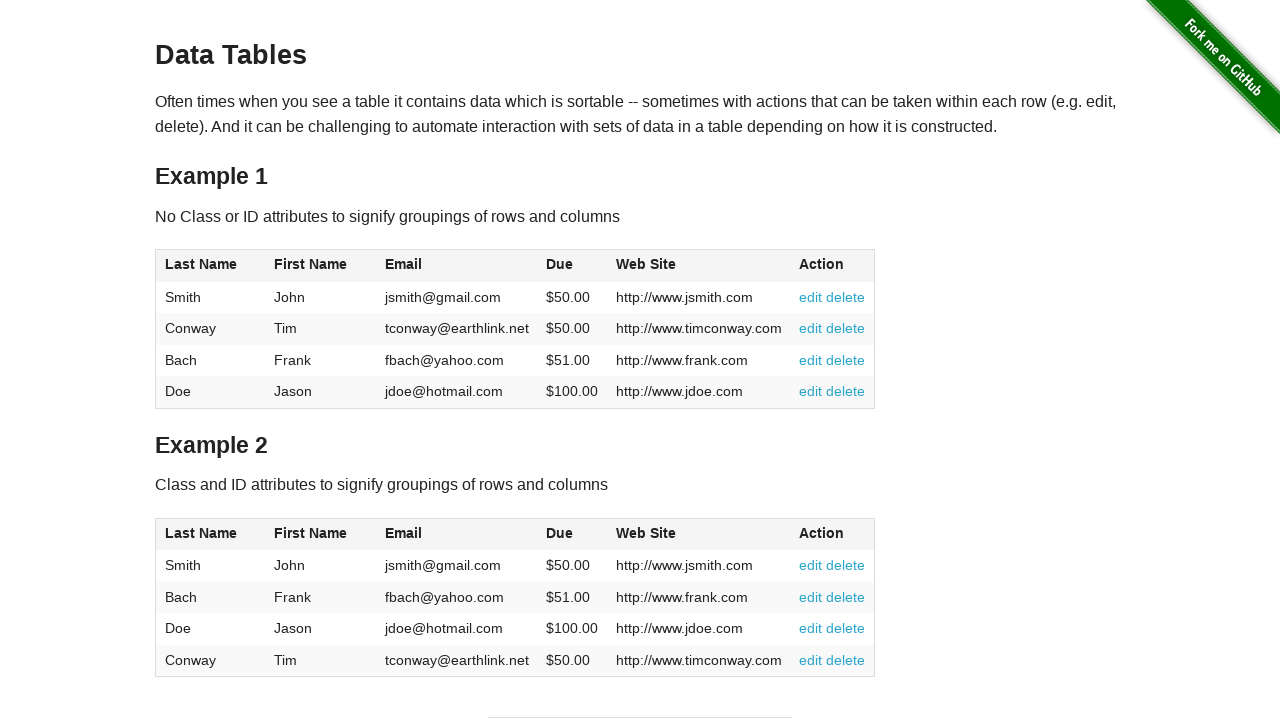